Tests AbeBooks search functionality by clicking on the search input, typing a search query, and submitting the search.

Starting URL: https://www.abebooks.fr/

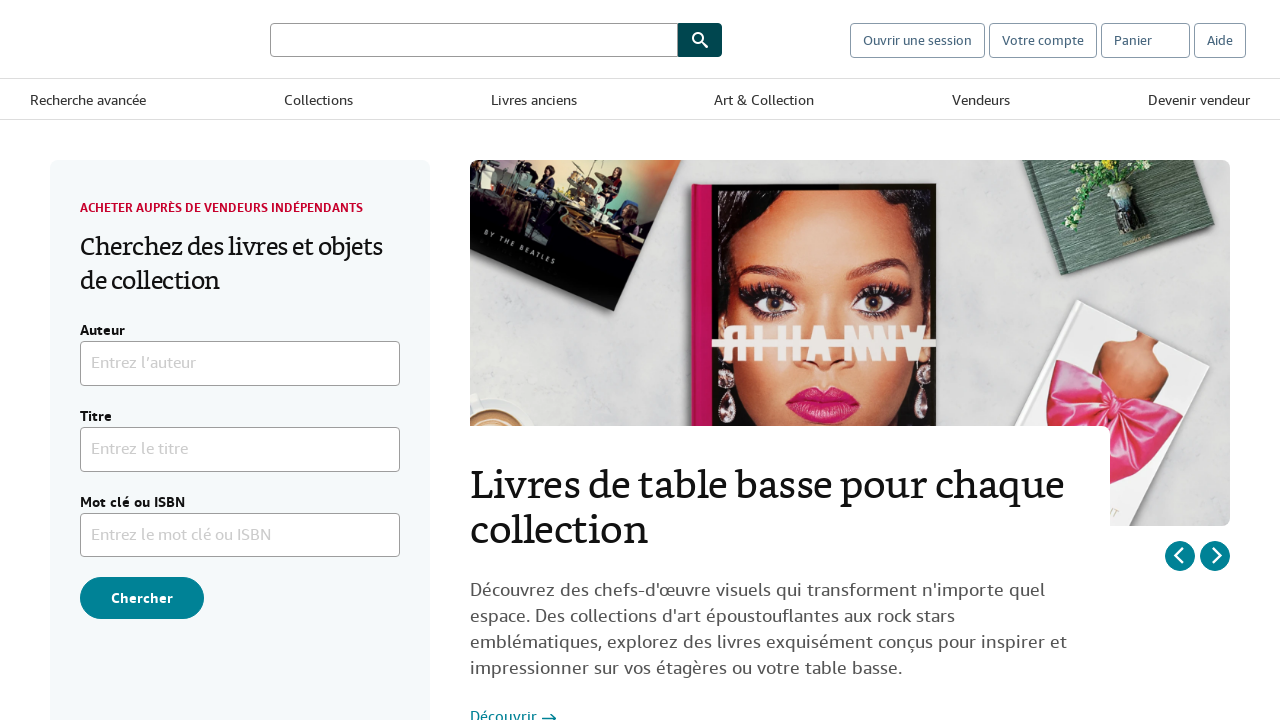

Clicked on the header search input field at (474, 40) on #header-searchbox-input
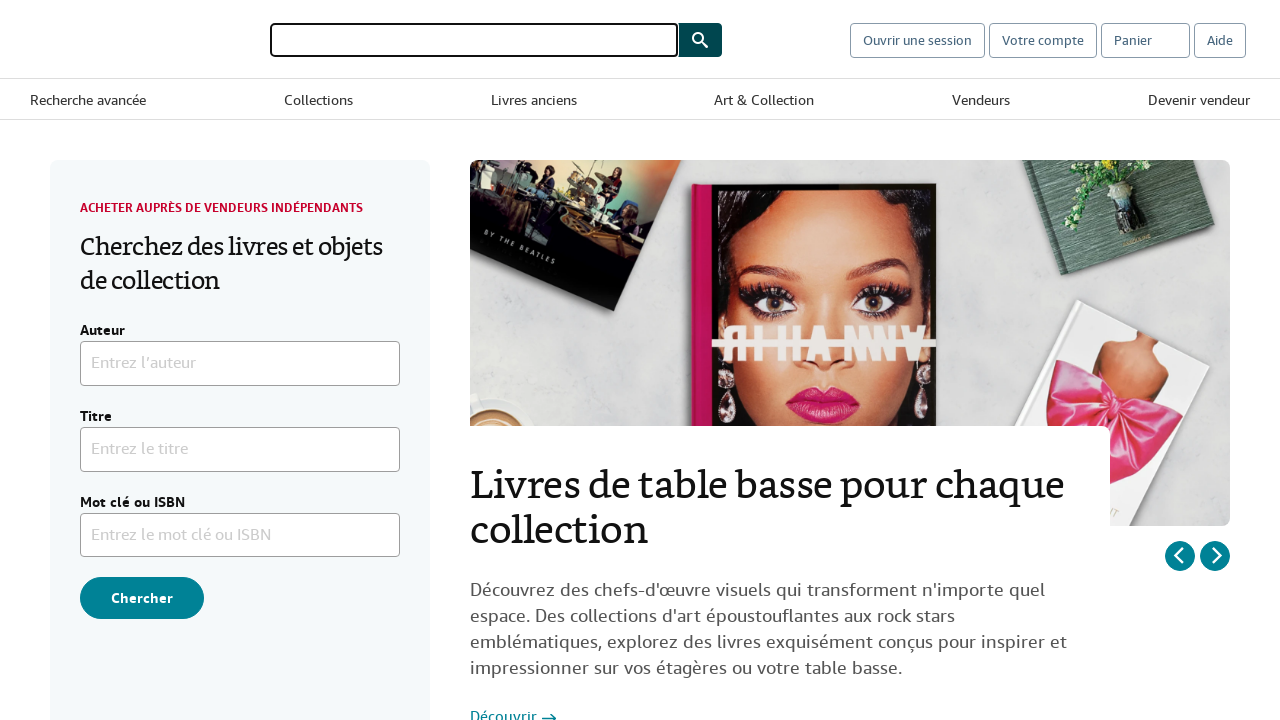

Typed 'abc' into the search field on #header-searchbox-input
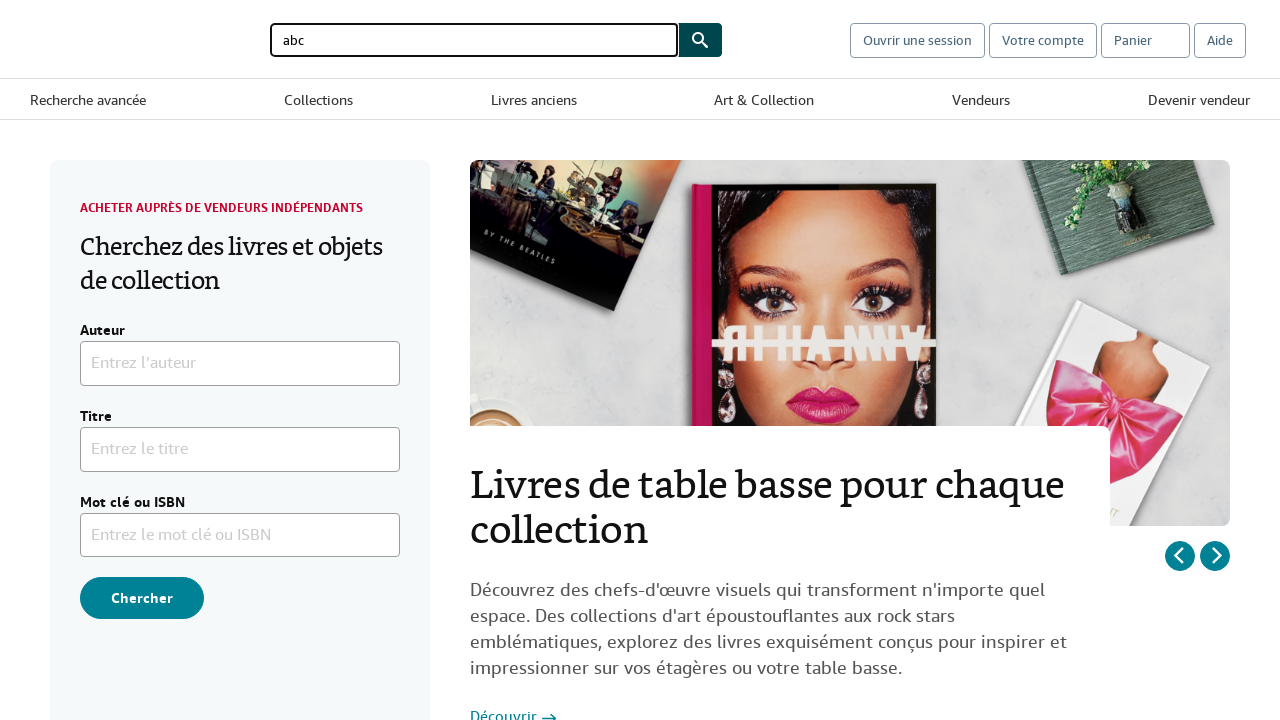

Clicked the search button to submit the query at (700, 40) on #header-searchbox-button
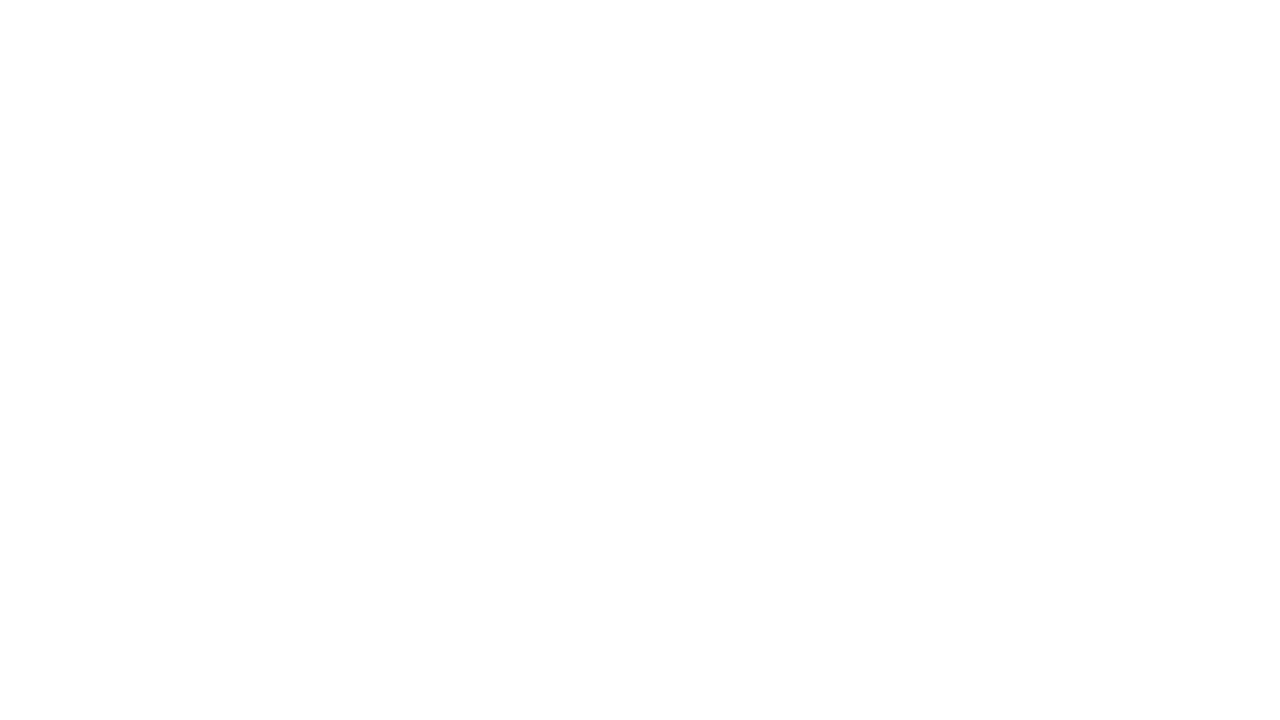

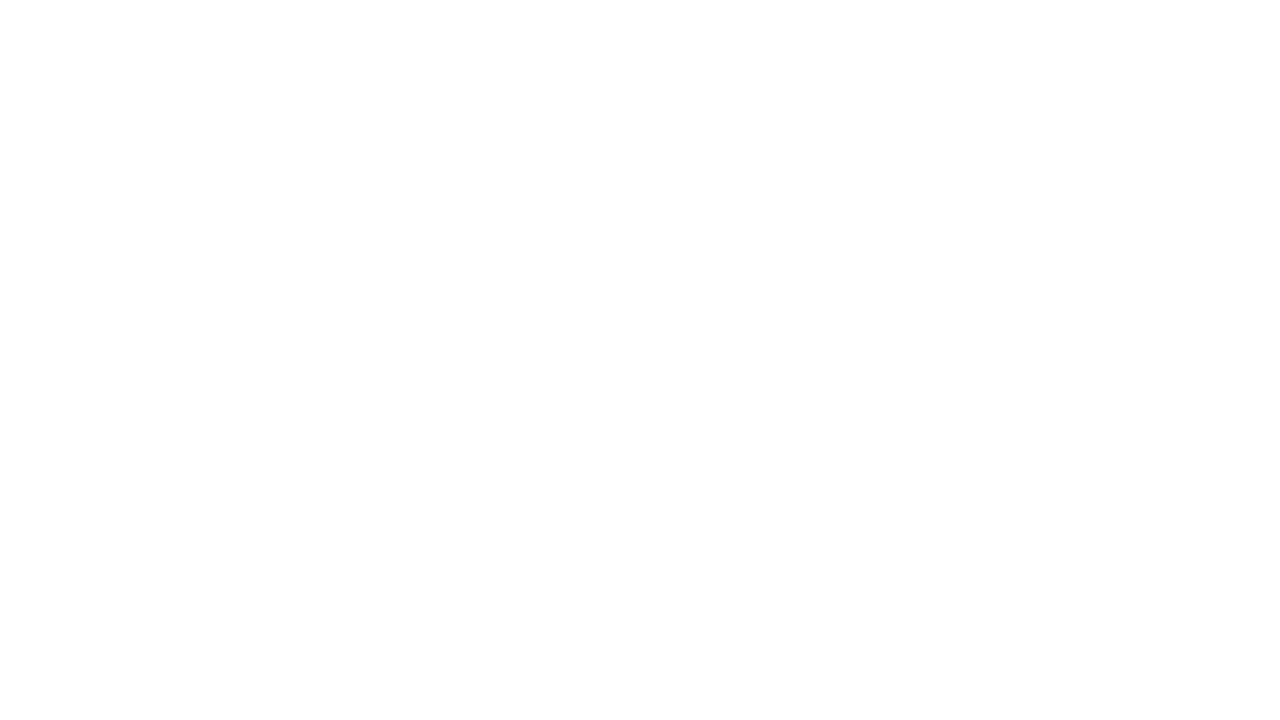